Tests JavaScript prompt dialog by clicking the JS Prompt button, entering text, and accepting

Starting URL: https://the-internet.herokuapp.com/javascript_alerts

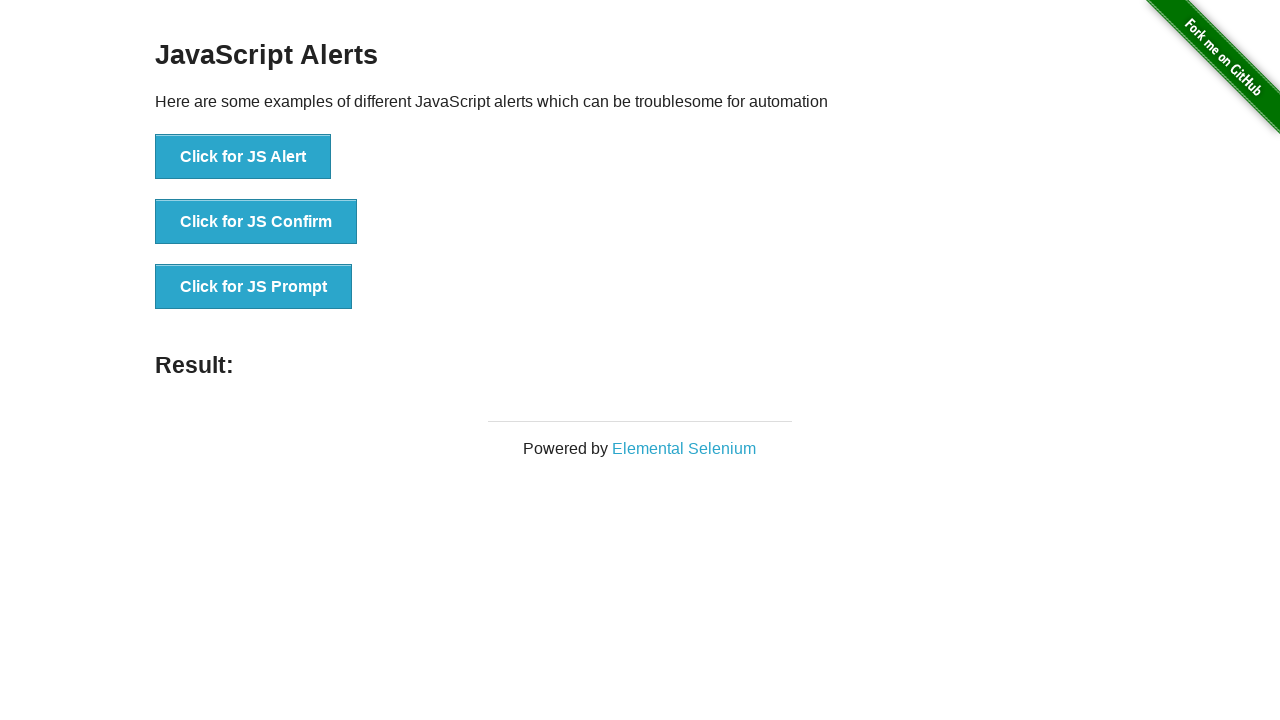

Set up dialog handler to accept prompt with 'Test input text'
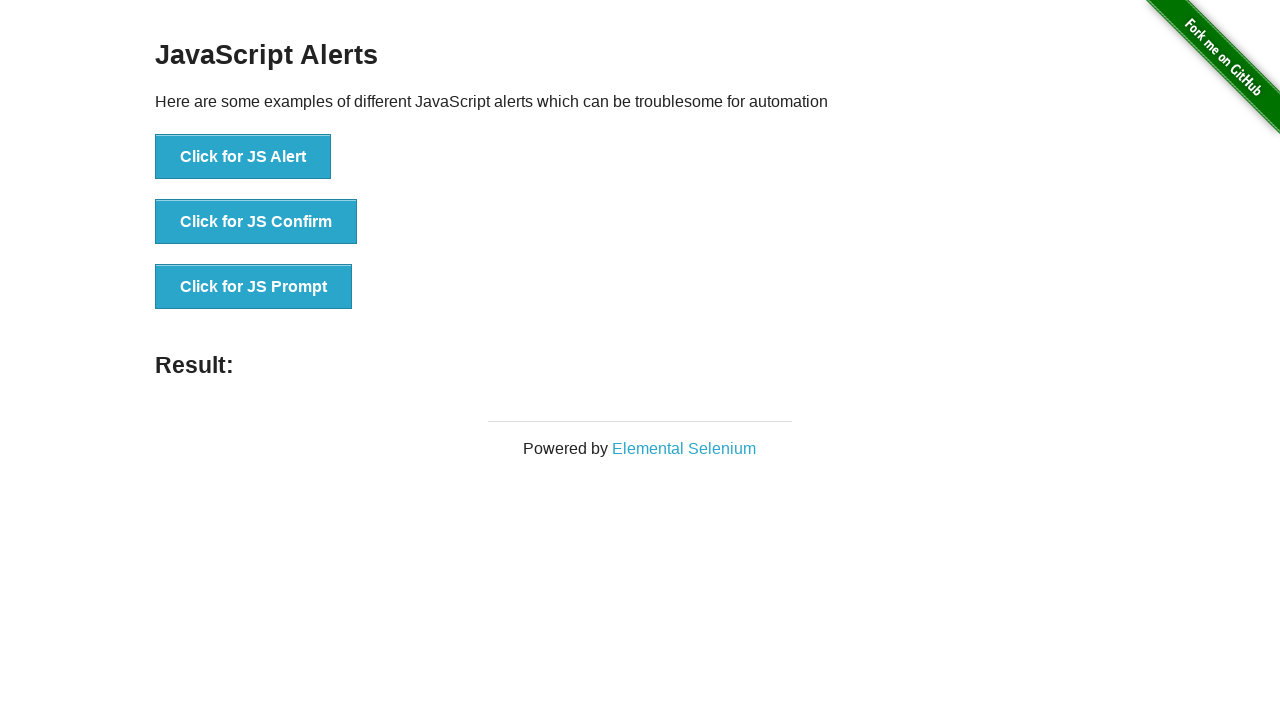

Clicked JS Prompt button at (254, 287) on button:text('Click for JS Prompt')
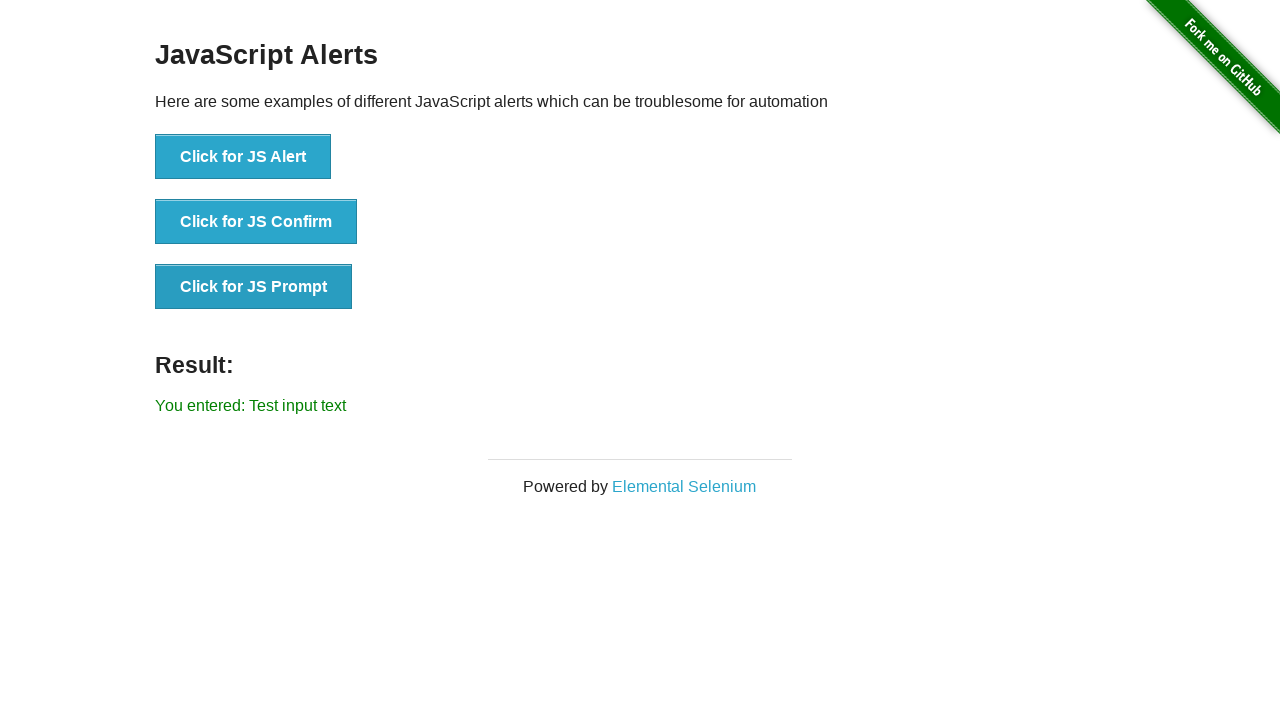

Prompt dialog accepted and result displayed showing entered text
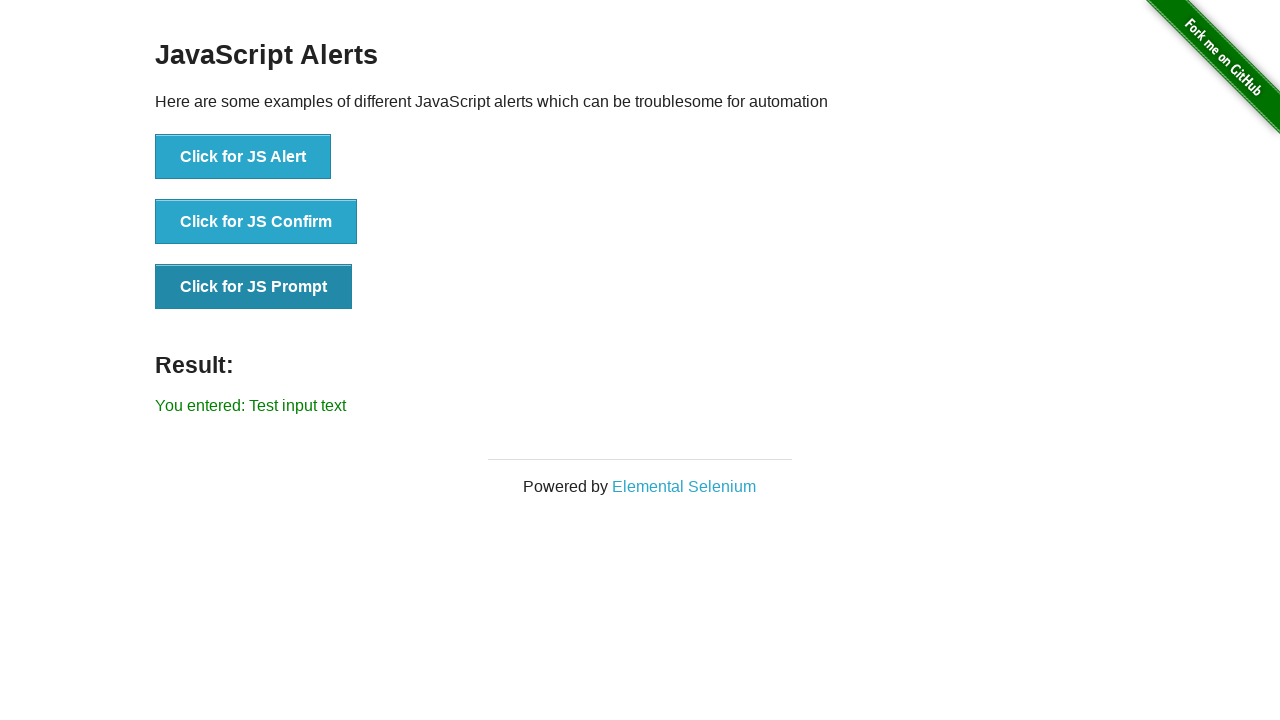

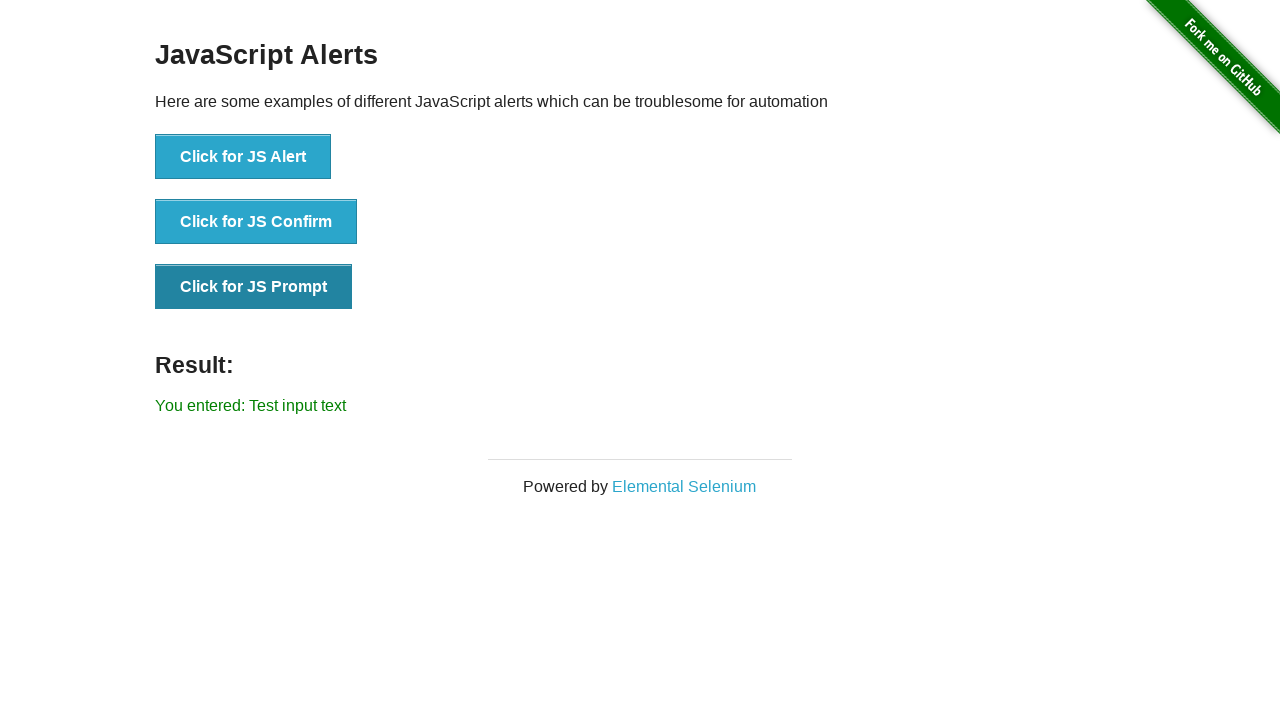